Tests table pagination functionality on an RPA challenge website by navigating through multiple pages of invoice data using the Next button until all pages are exhausted.

Starting URL: https://rpachallengeocr.azurewebsites.net/

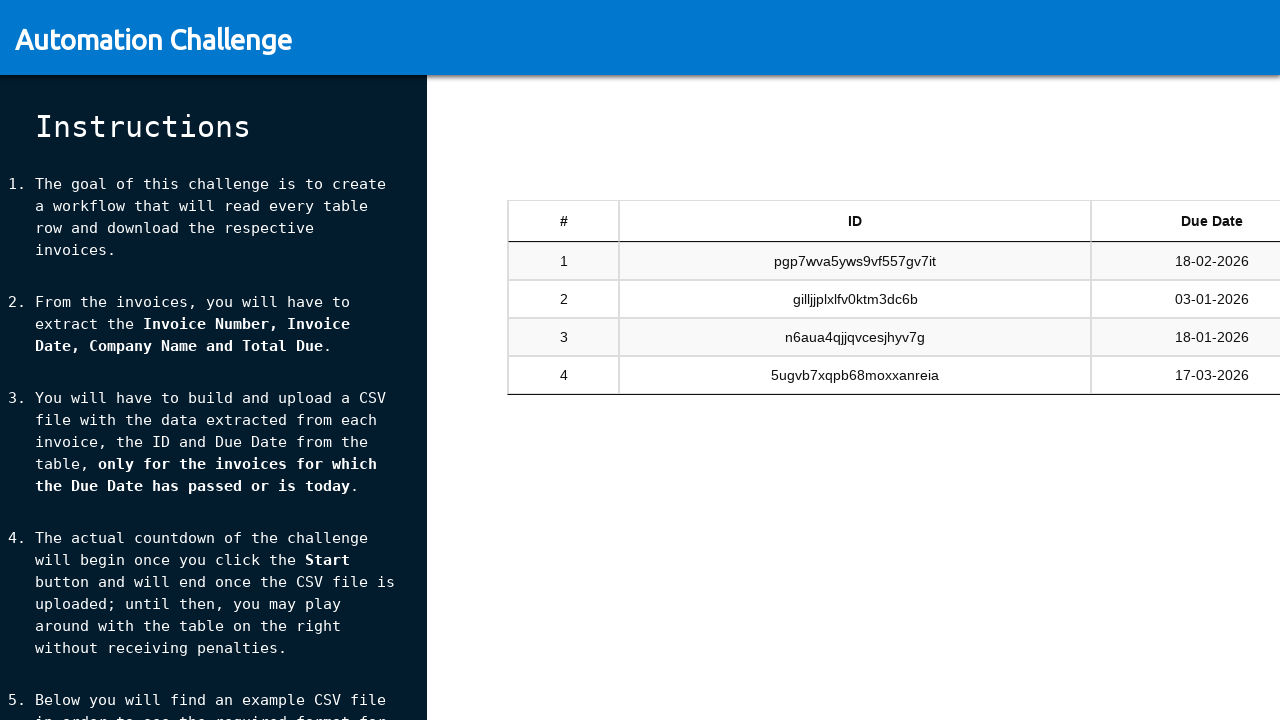

Waited for table#tableSandbox to load
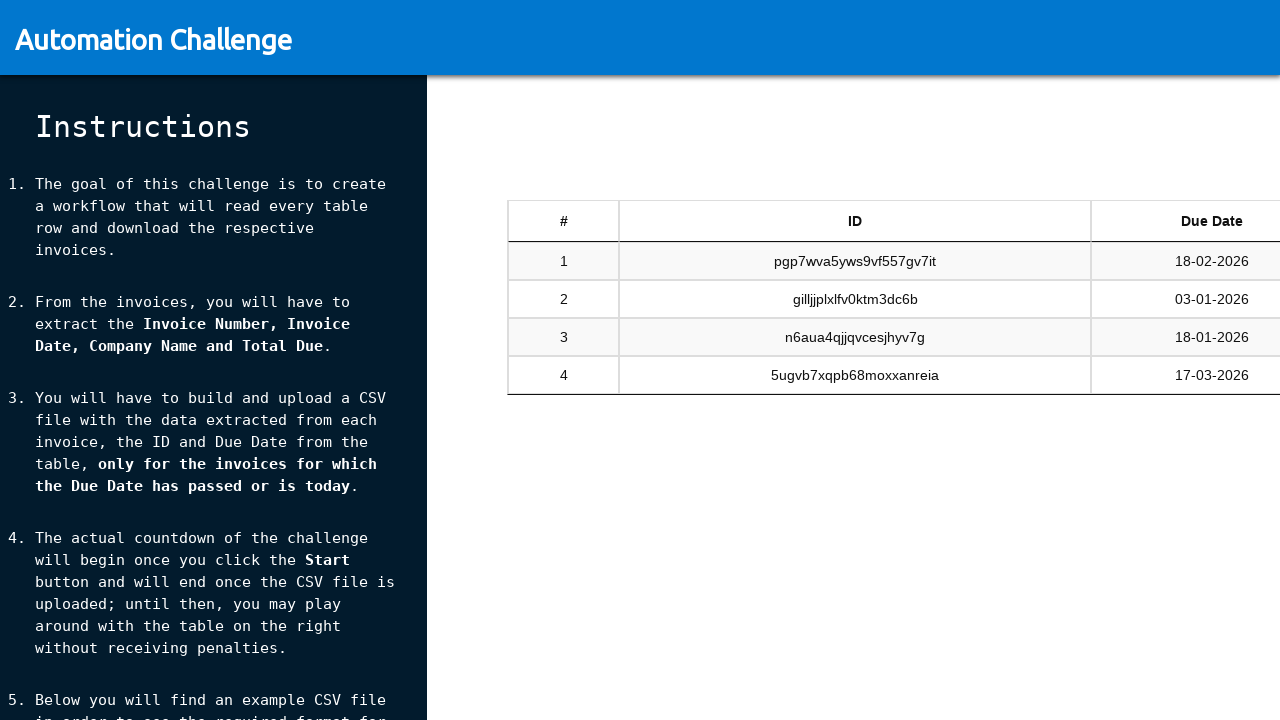

Waited for table body rows to be present
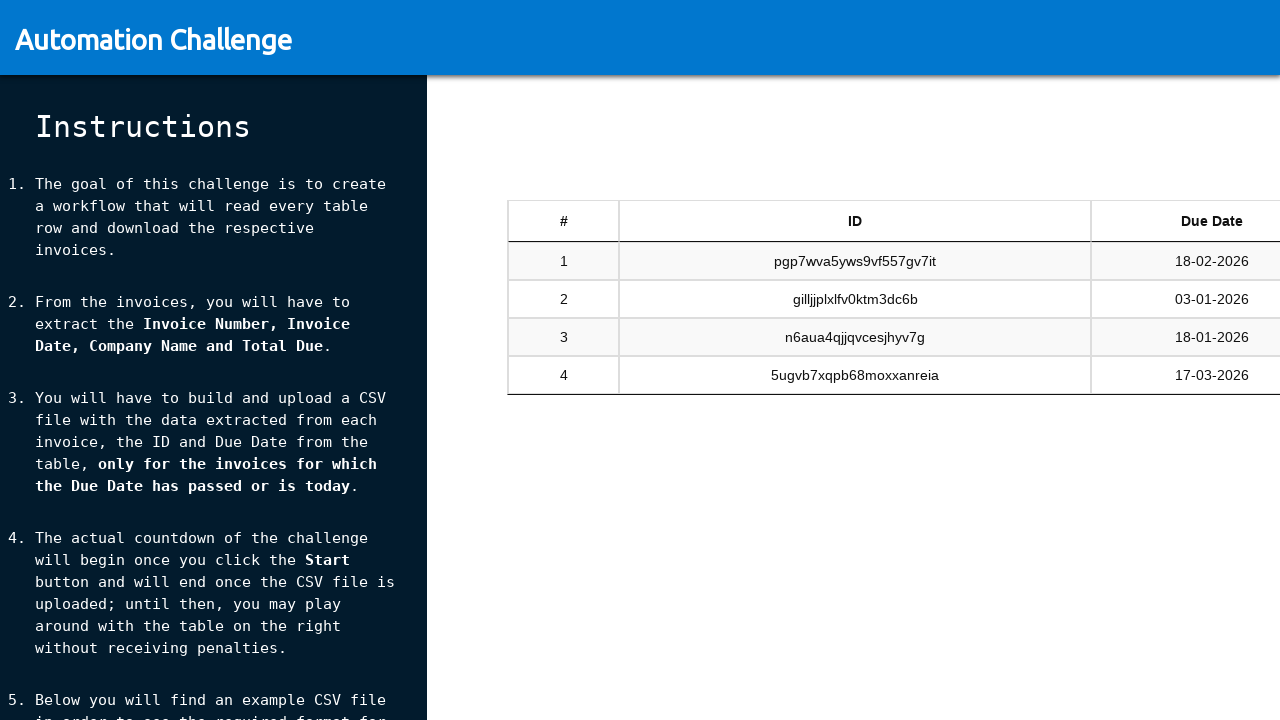

Verified table has data by checking for invoice ID column
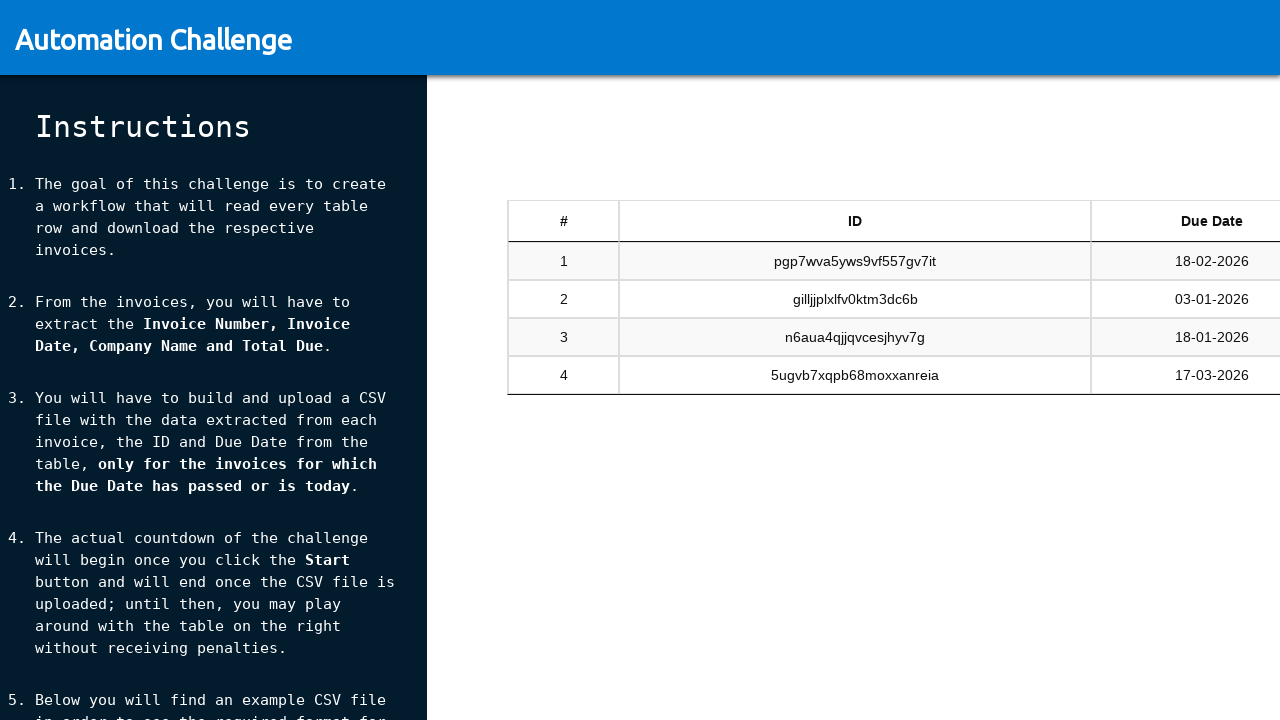

Clicked Next button to navigate to next page at (1185, 446) on #tableSandbox_next
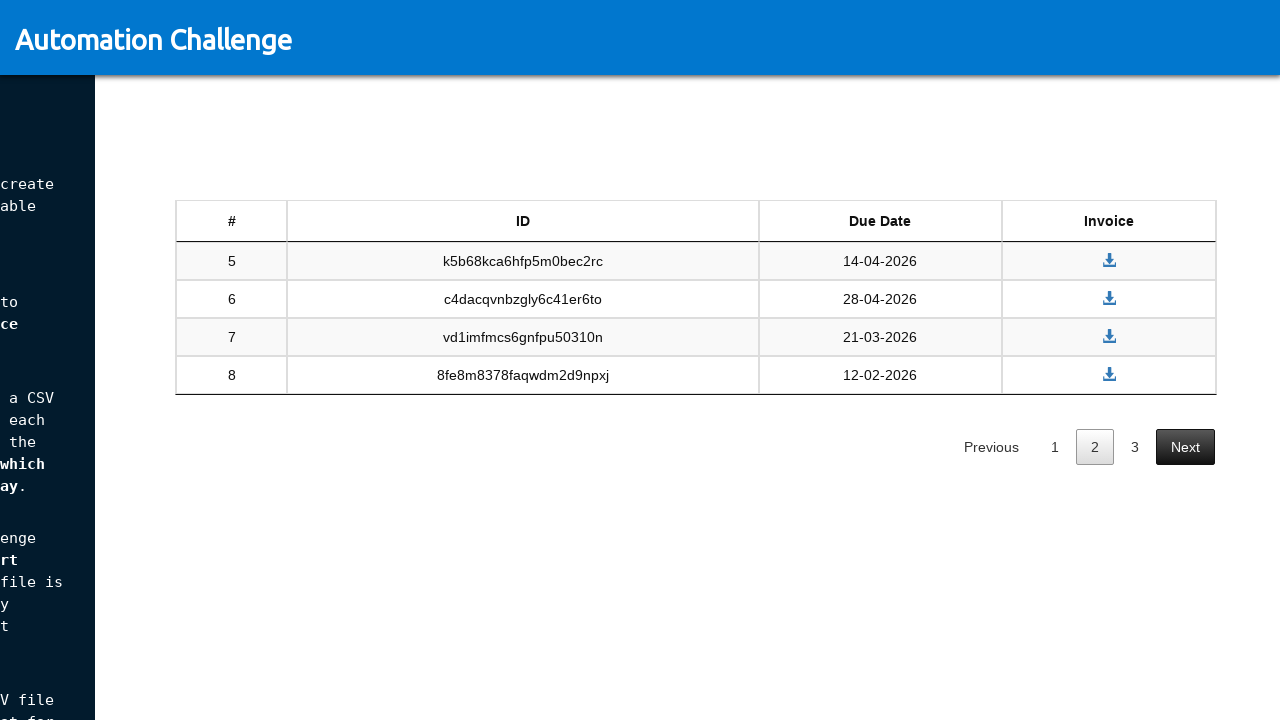

Waited for table body rows to update after pagination
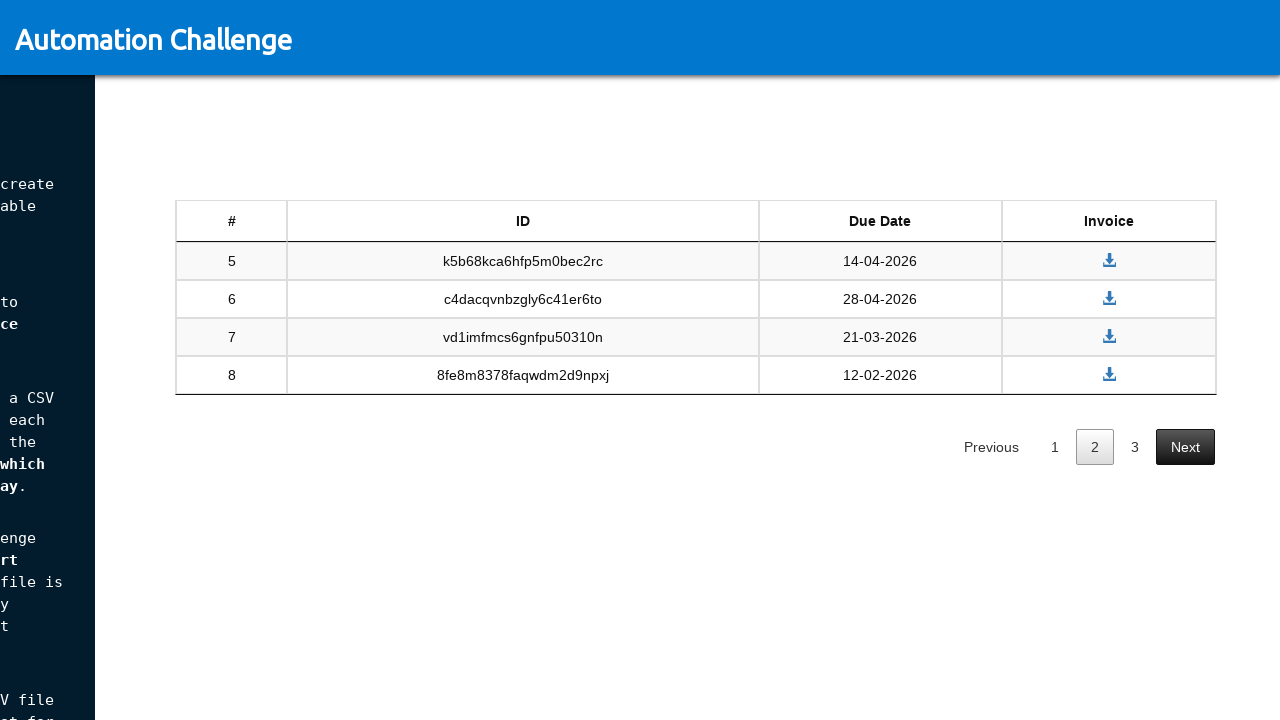

Brief wait for table update to complete
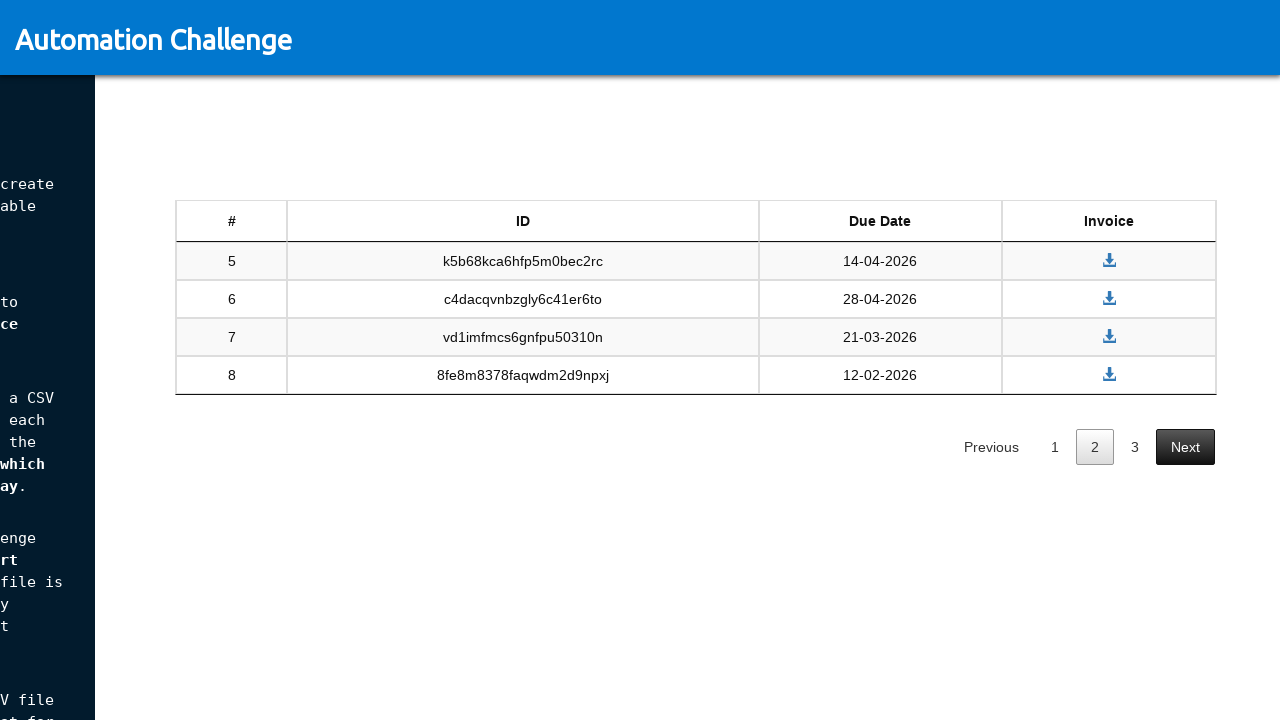

Clicked Next button to navigate to next page at (1185, 446) on #tableSandbox_next
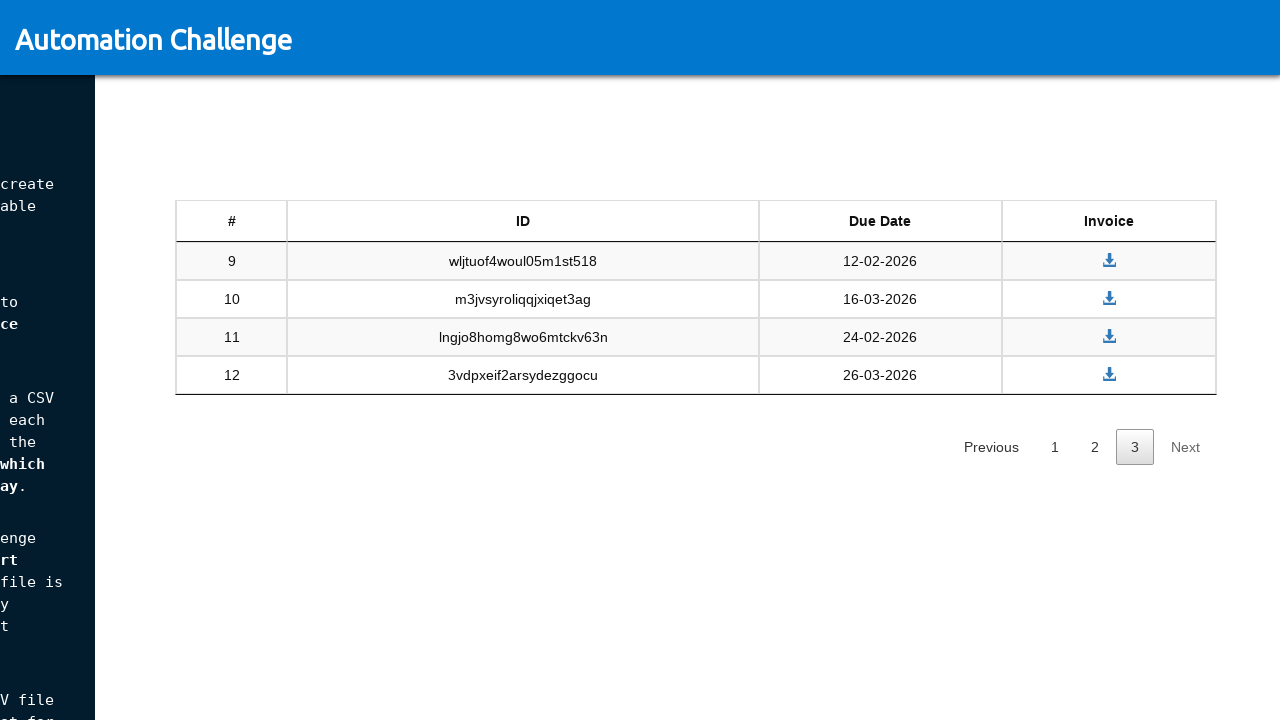

Waited for table body rows to update after pagination
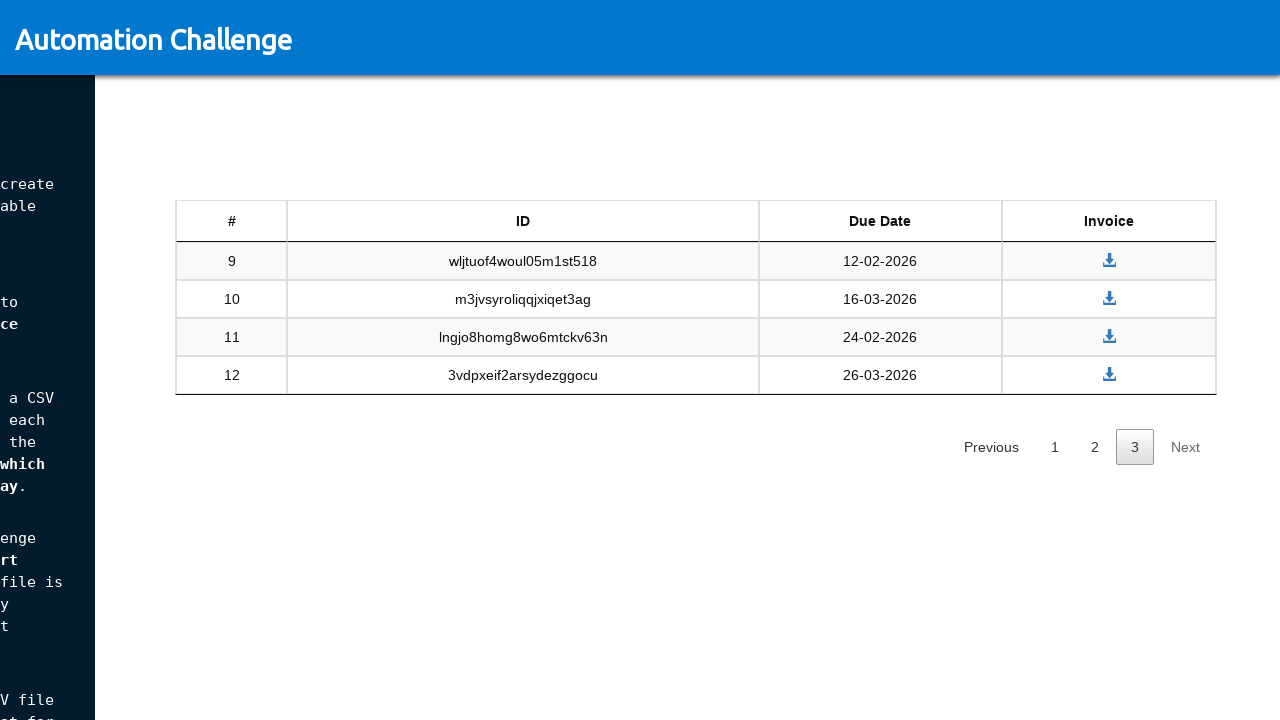

Brief wait for table update to complete
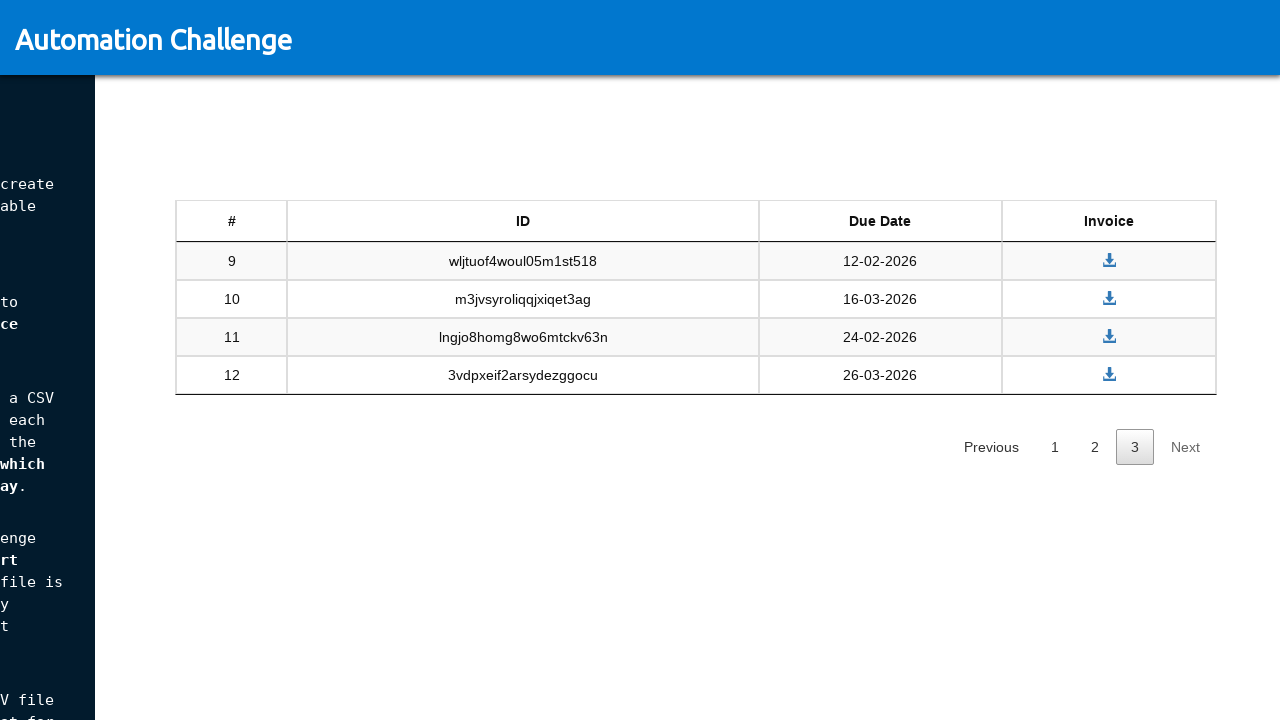

Next button is disabled - pagination complete
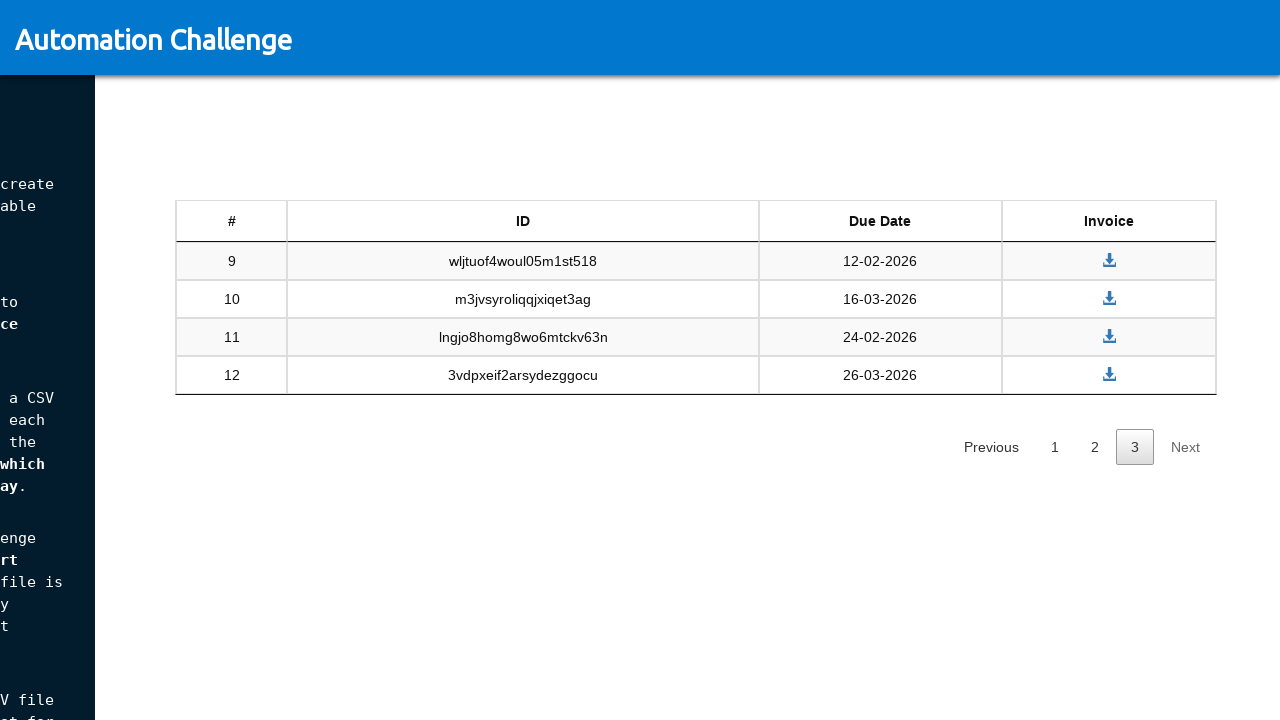

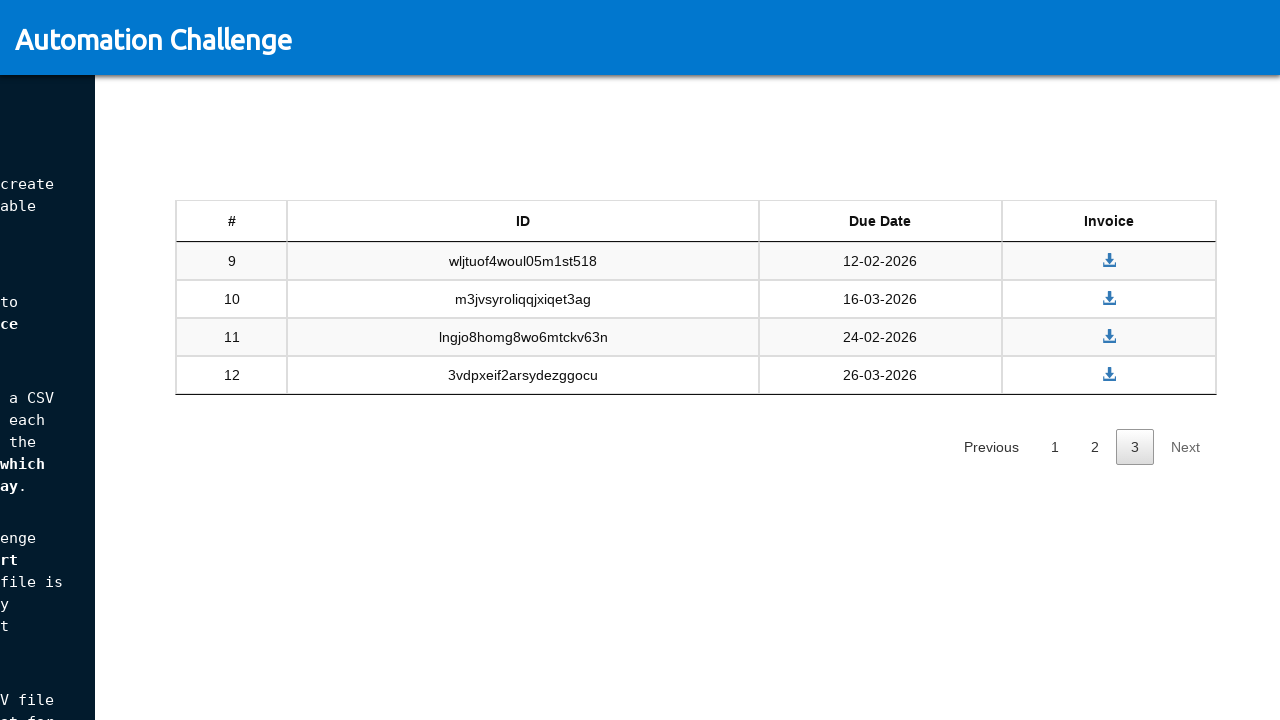